Tests clicking a button that ignores DOM click events and requires physical click simulation

Starting URL: http://uitestingplayground.com/click

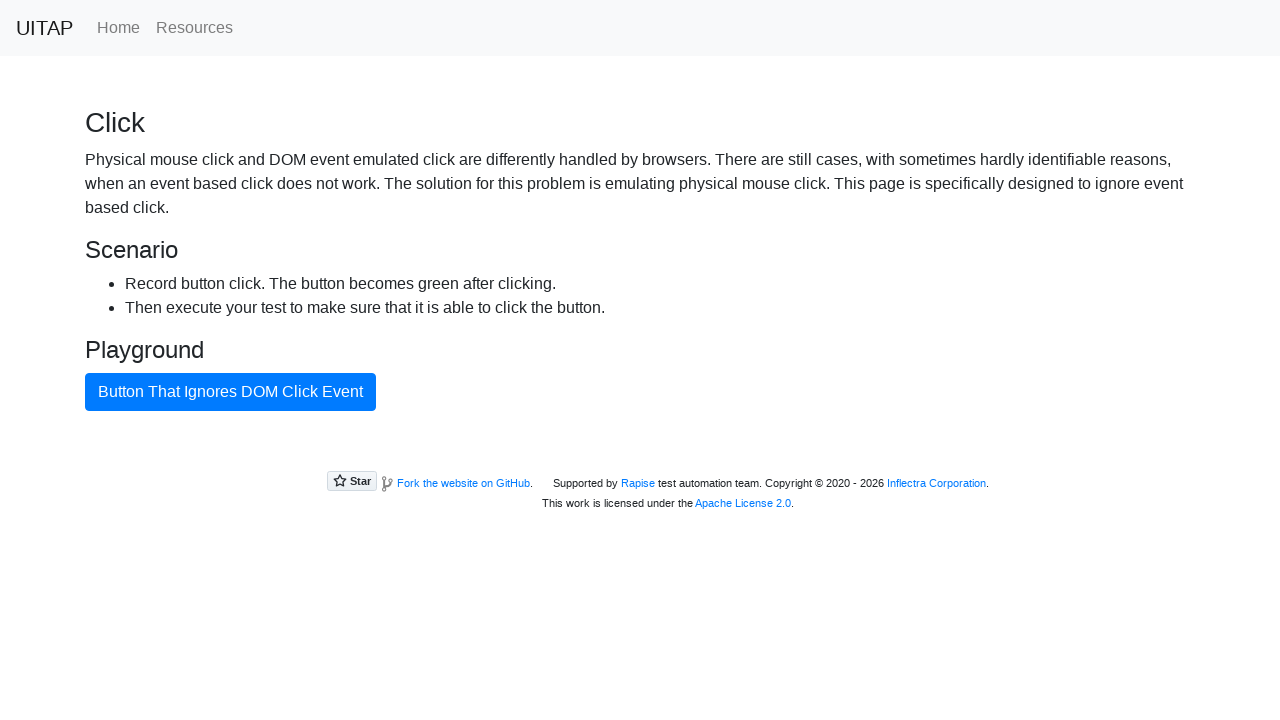

Clicked the bad button that ignores DOM click events using physical click simulation at (230, 392) on #badButton
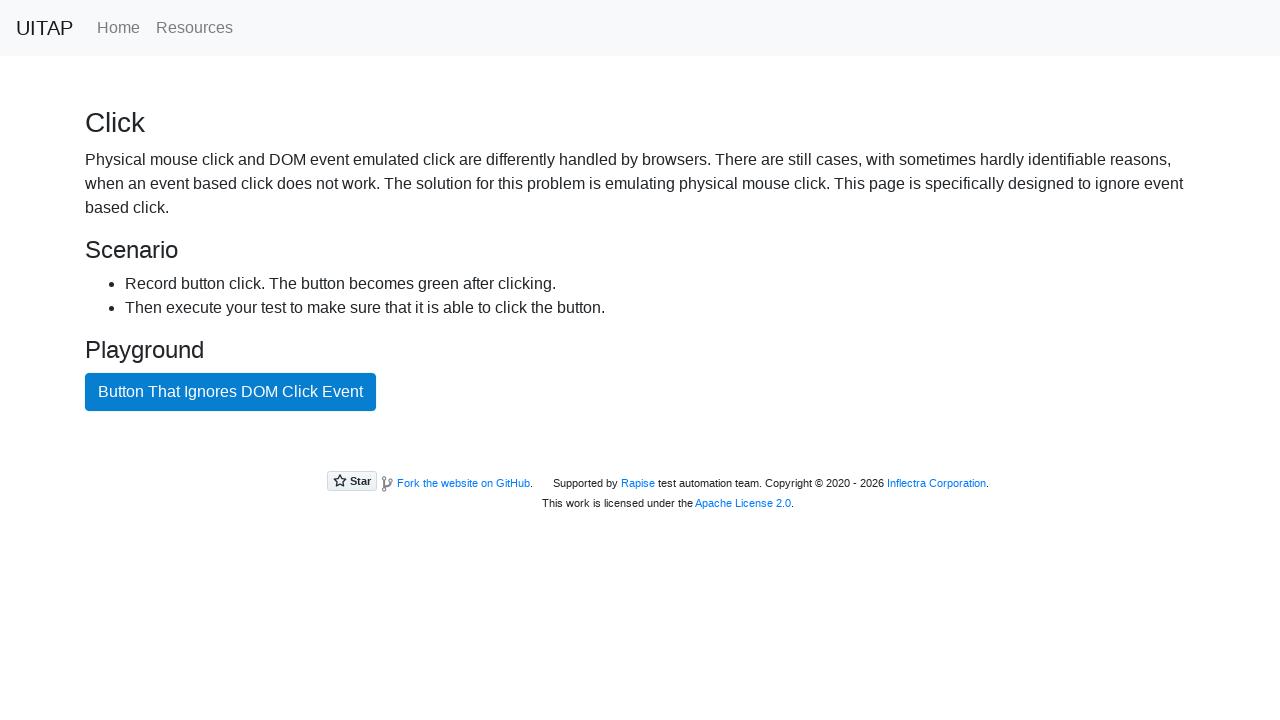

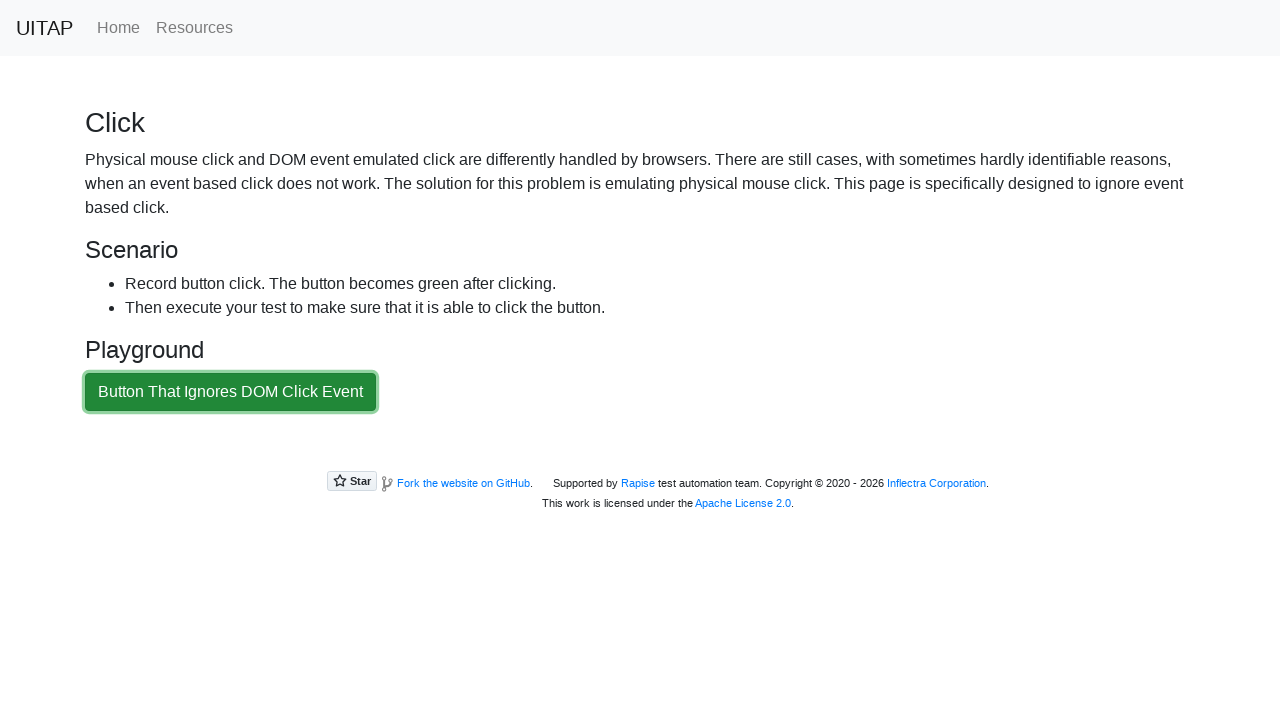